Tests handling of nested frames (iframe inside a frame) by filling inputs, clicking checkboxes, and selecting options from a dropdown within the nested structure

Starting URL: https://ui.vision/demo/webtest/frames/

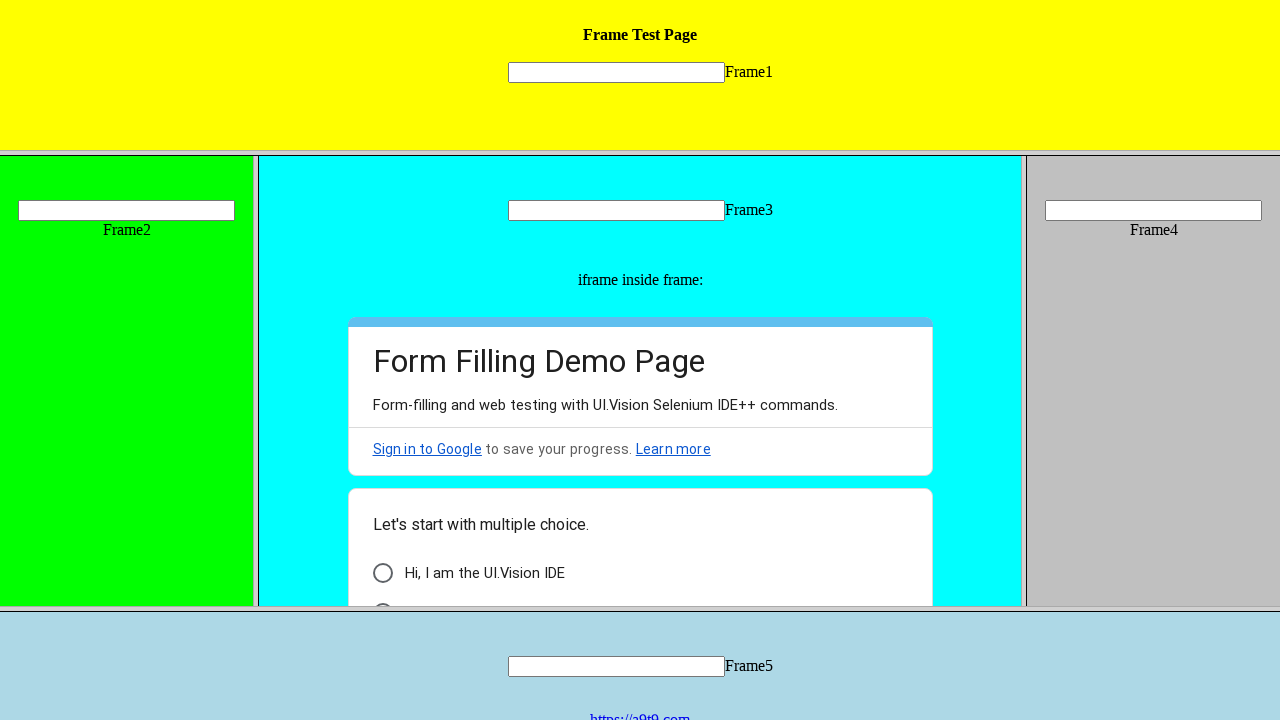

Located frame_3 element
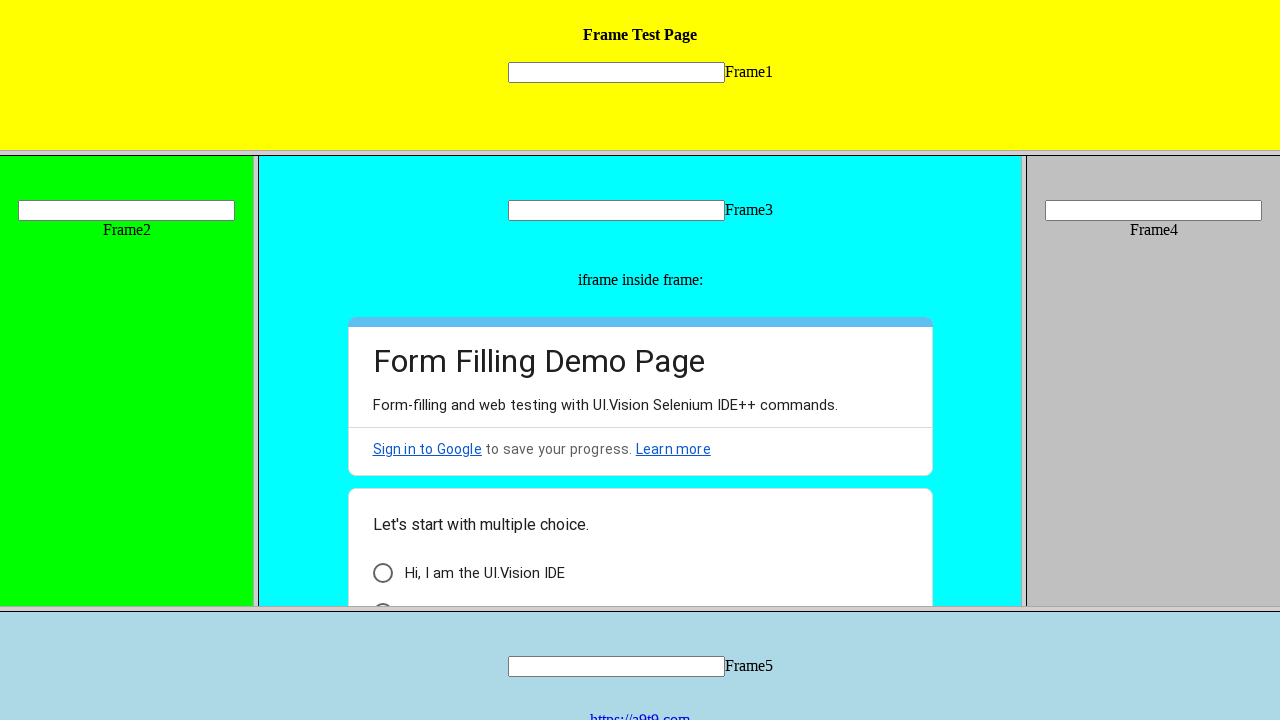

Filled text input in frame_3 with 'Walikumassalam' on frame[src='frame_3.html'] >> internal:control=enter-frame >> input[name='mytext3
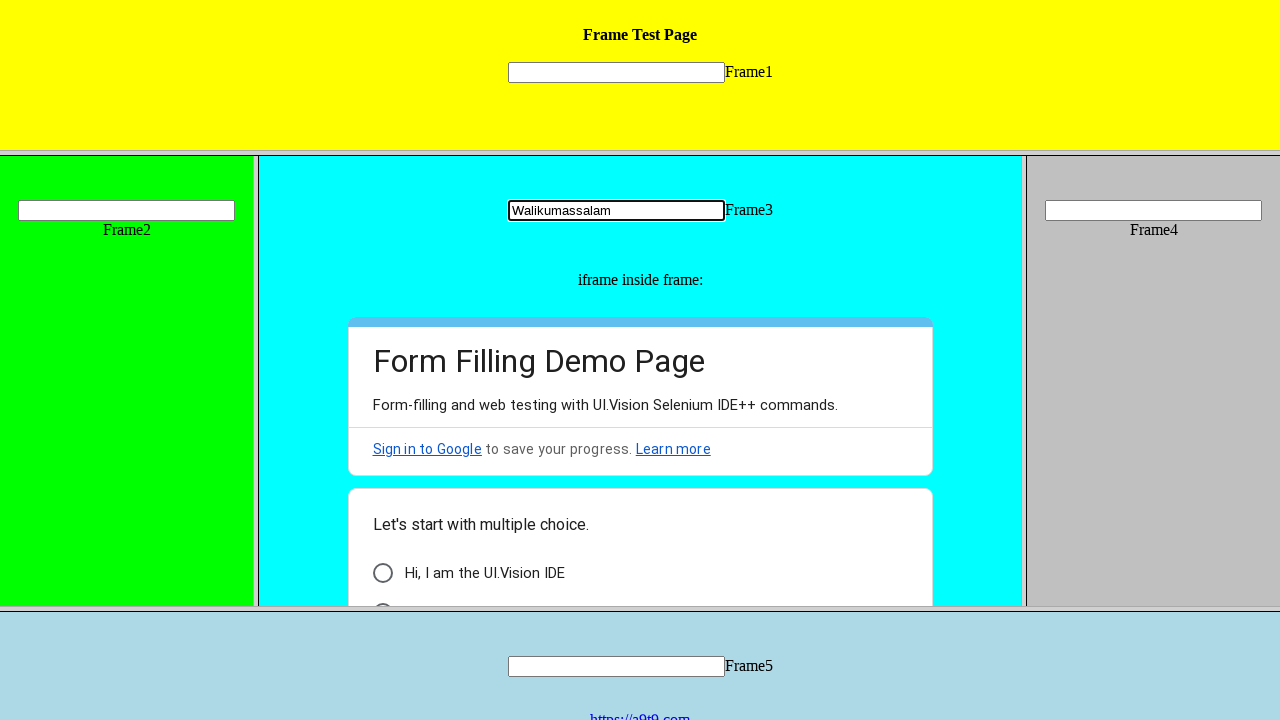

Located nested iframe within frame_3
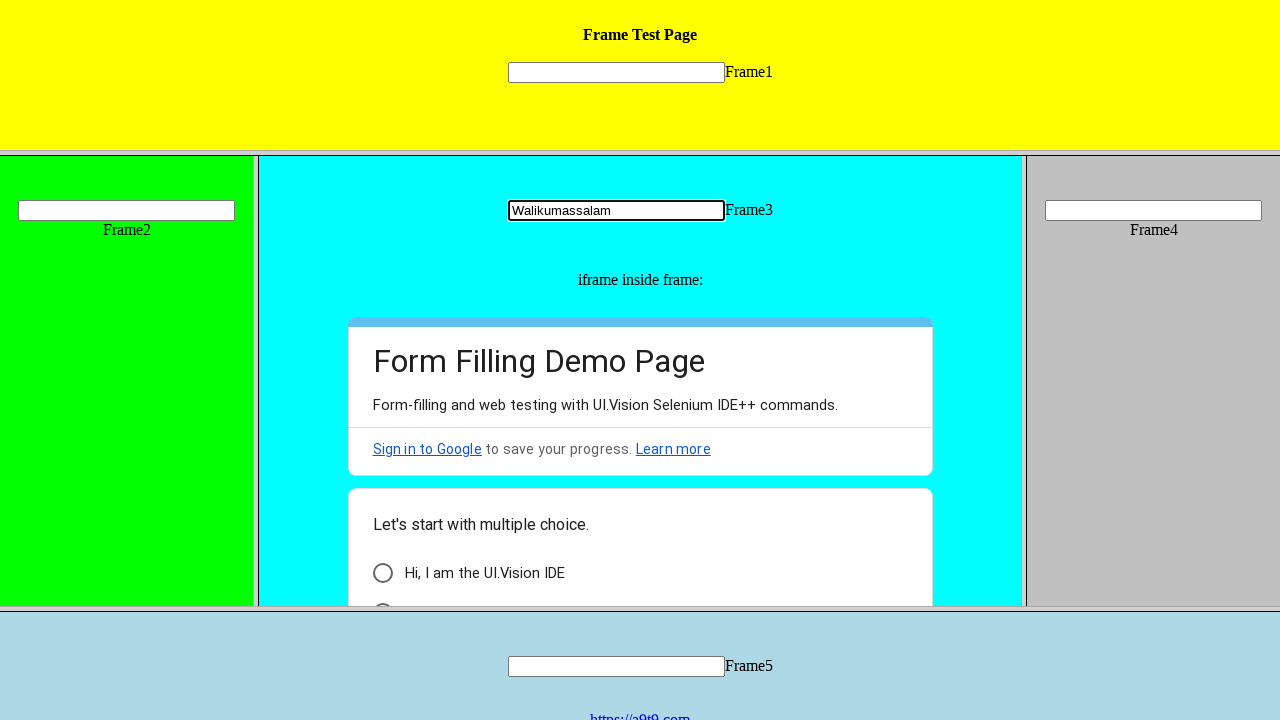

Clicked 'Web Testing' option in nested iframe at (382, 480) on frame[src='frame_3.html'] >> internal:control=enter-frame >> iframe[width='650']
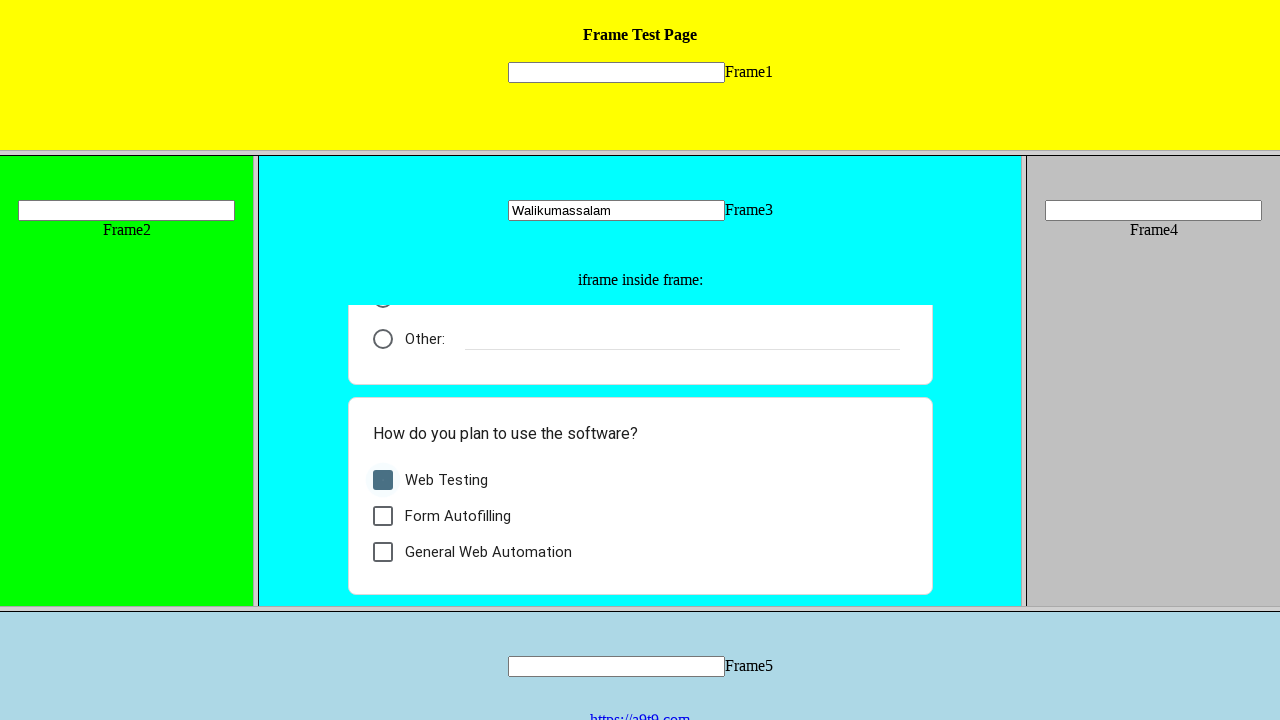

Clicked 'I am a human' checkbox in nested iframe at (450, 315) on frame[src='frame_3.html'] >> internal:control=enter-frame >> iframe[width='650']
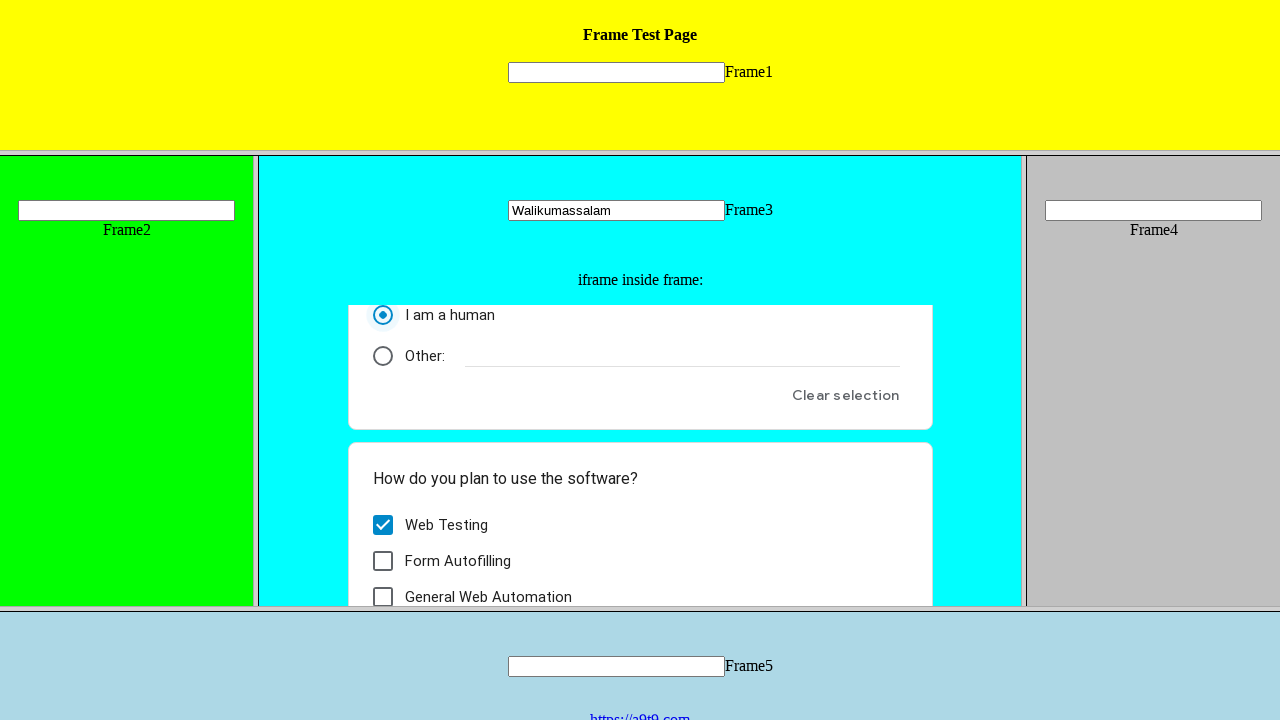

Clicked dropdown listbox in nested iframe at (468, 480) on frame[src='frame_3.html'] >> internal:control=enter-frame >> iframe[width='650']
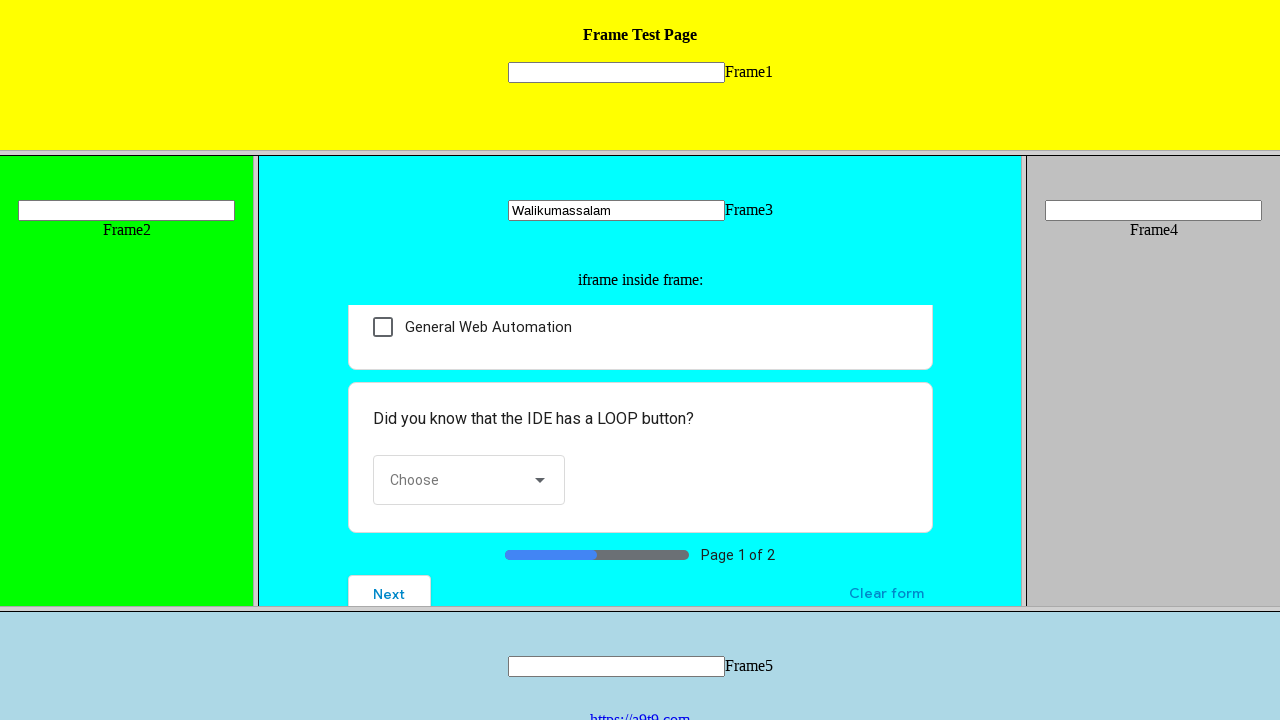

Selected 'Well, now I know :-)' option from dropdown at (464, 599) on frame[src='frame_3.html'] >> internal:control=enter-frame >> iframe[width='650']
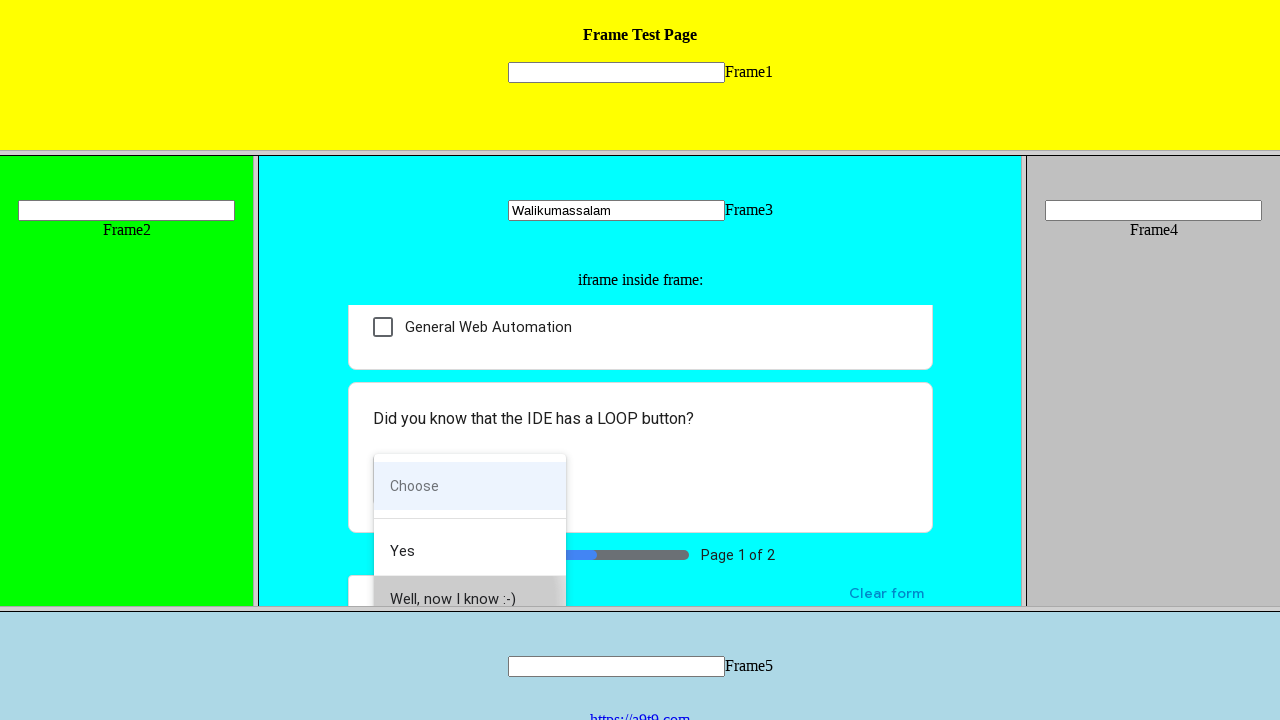

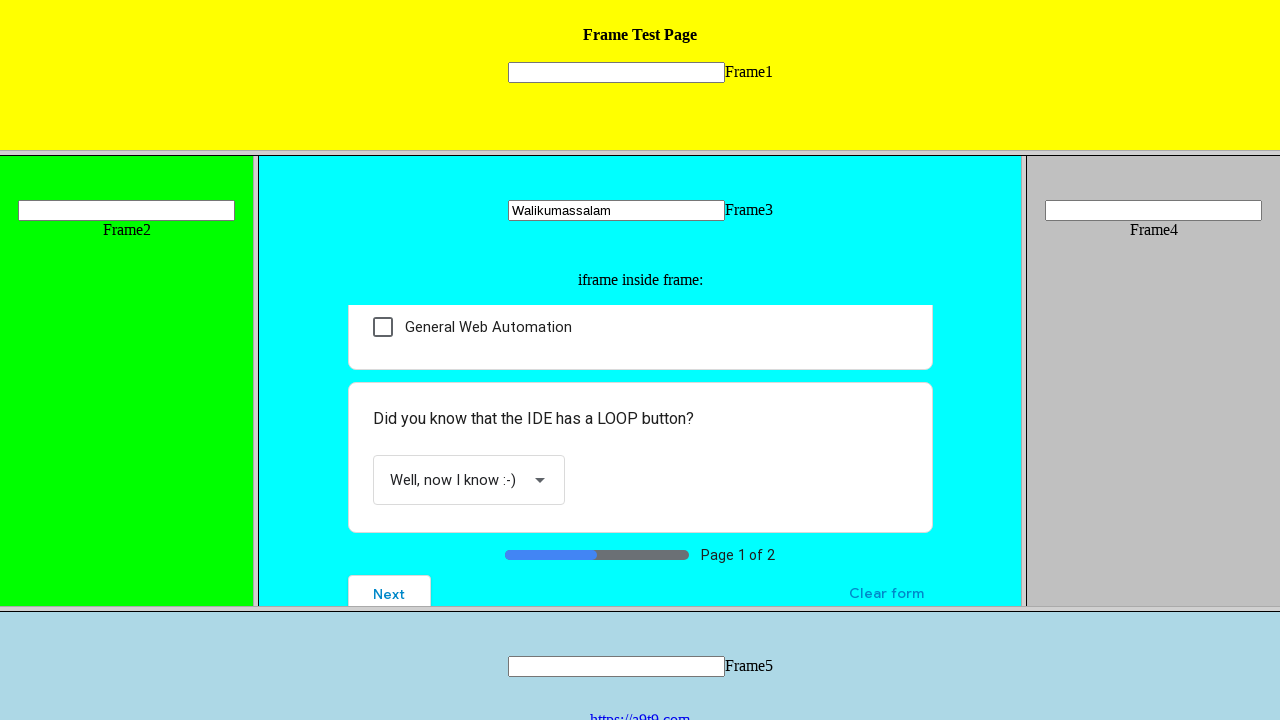